Interacts with form elements on a tutorial page by clicking checkboxes in a table and filling an email input field

Starting URL: https://www.hyrtutorials.com/p/add-padding-to-containers.html

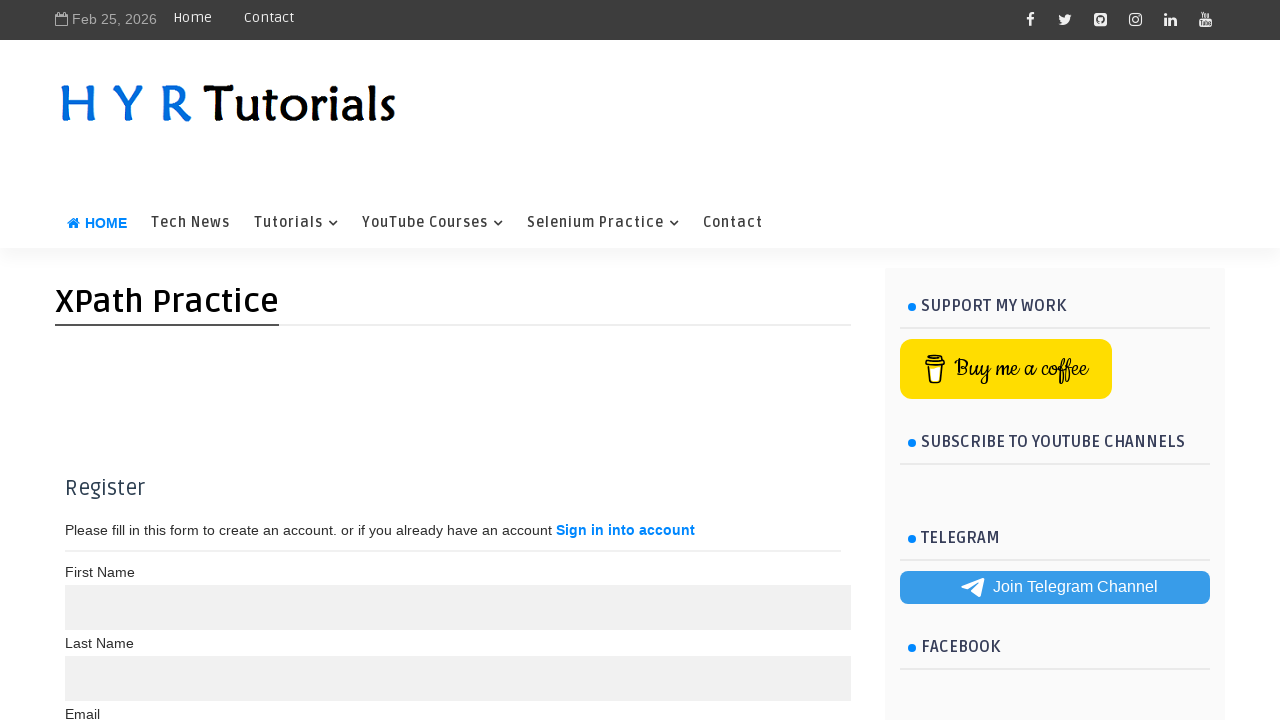

Clicked checkbox in row with value 3000 at (84, 528) on xpath=//td[text()='3000']/preceding-sibling::td/input
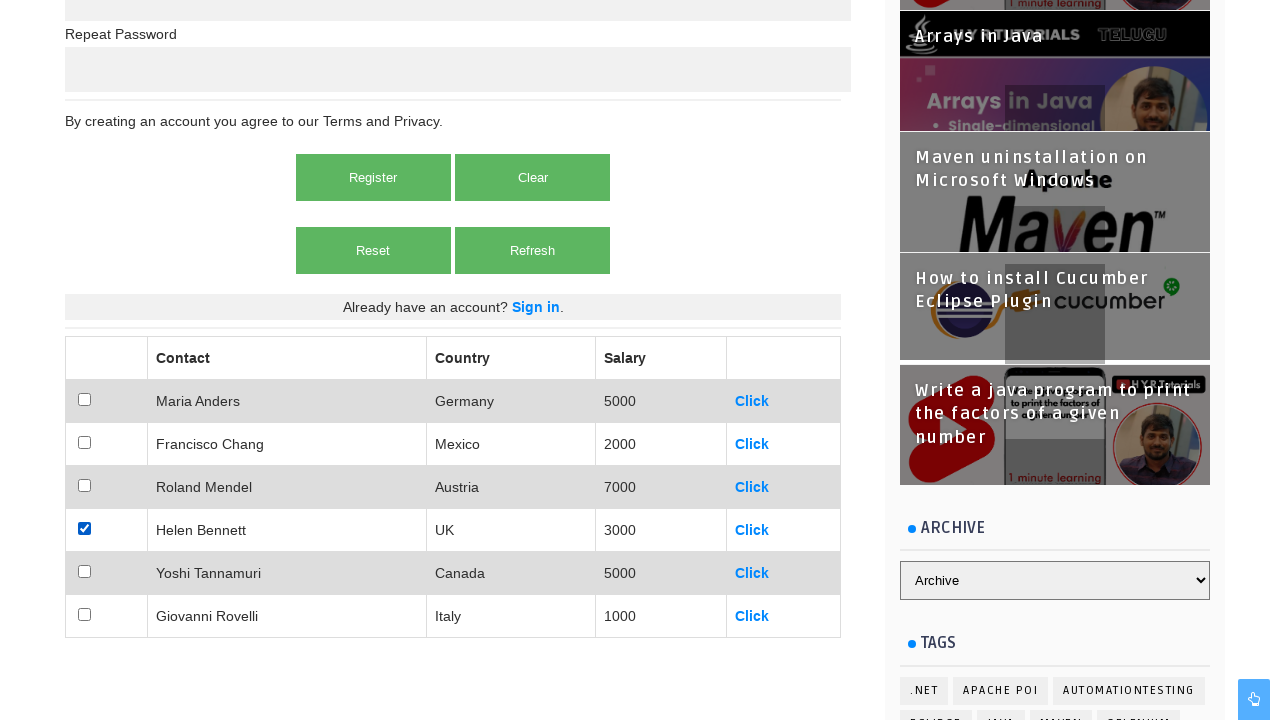

Clicked checkbox using parent-child navigation from 'Click' link at (84, 400) on xpath=//a[text()='Click']/parent::td/parent::tr/child::td/input
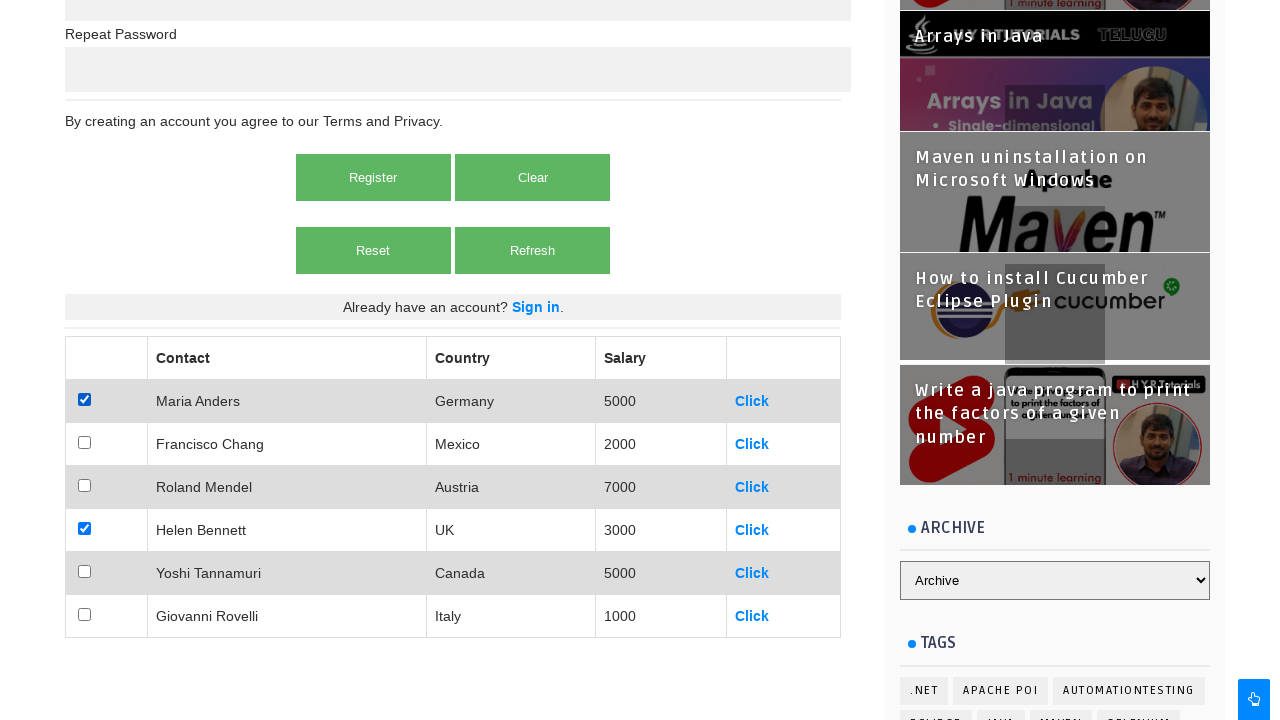

Filled email input field with 'test@example.com' on //label[text()='Email']/following-sibling::input
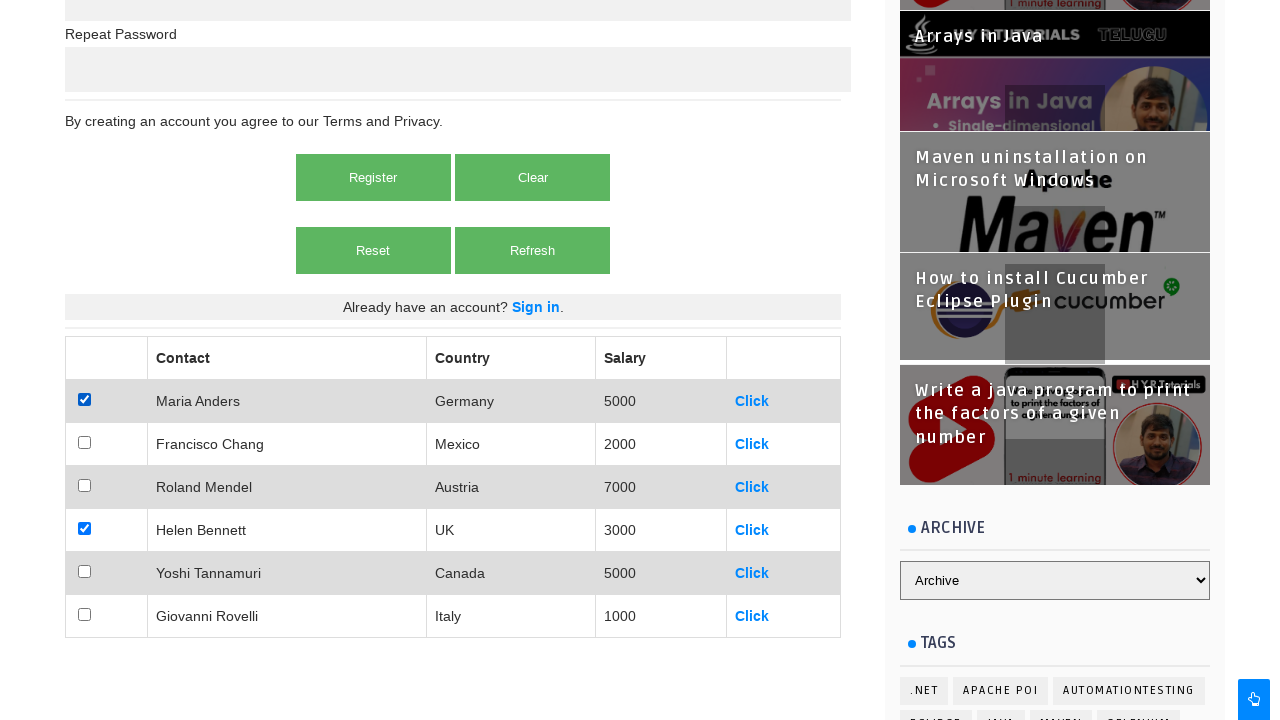

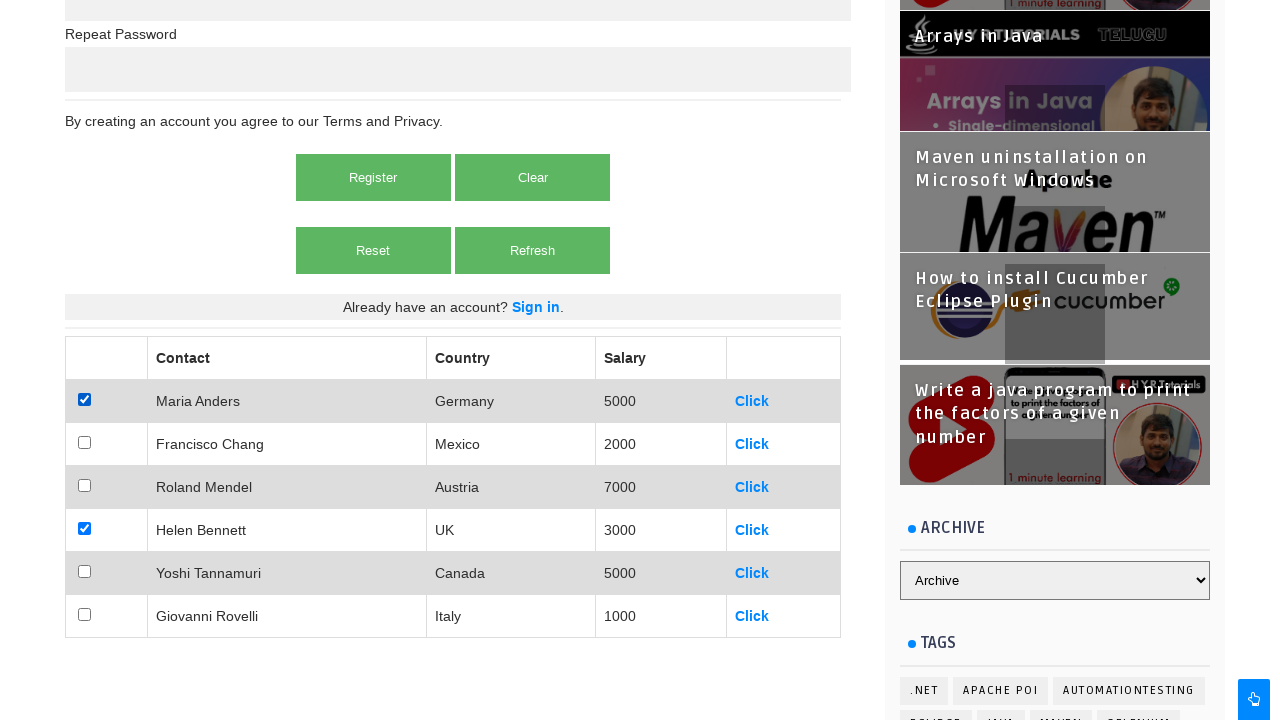